Tests confirm alert handling by clicking the JS Confirm button, dismissing (canceling) the confirm dialog, and verifying the result message.

Starting URL: https://the-internet.herokuapp.com/javascript_alerts

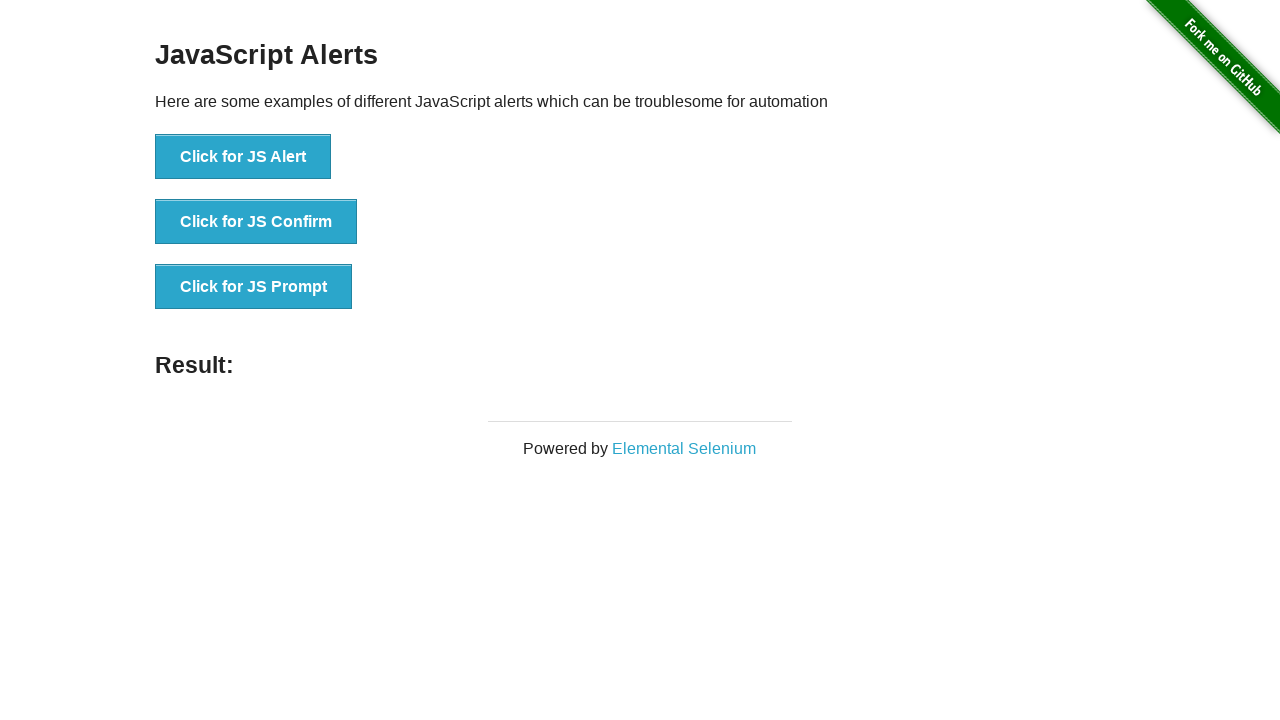

Set up dialog handler to dismiss confirm alerts
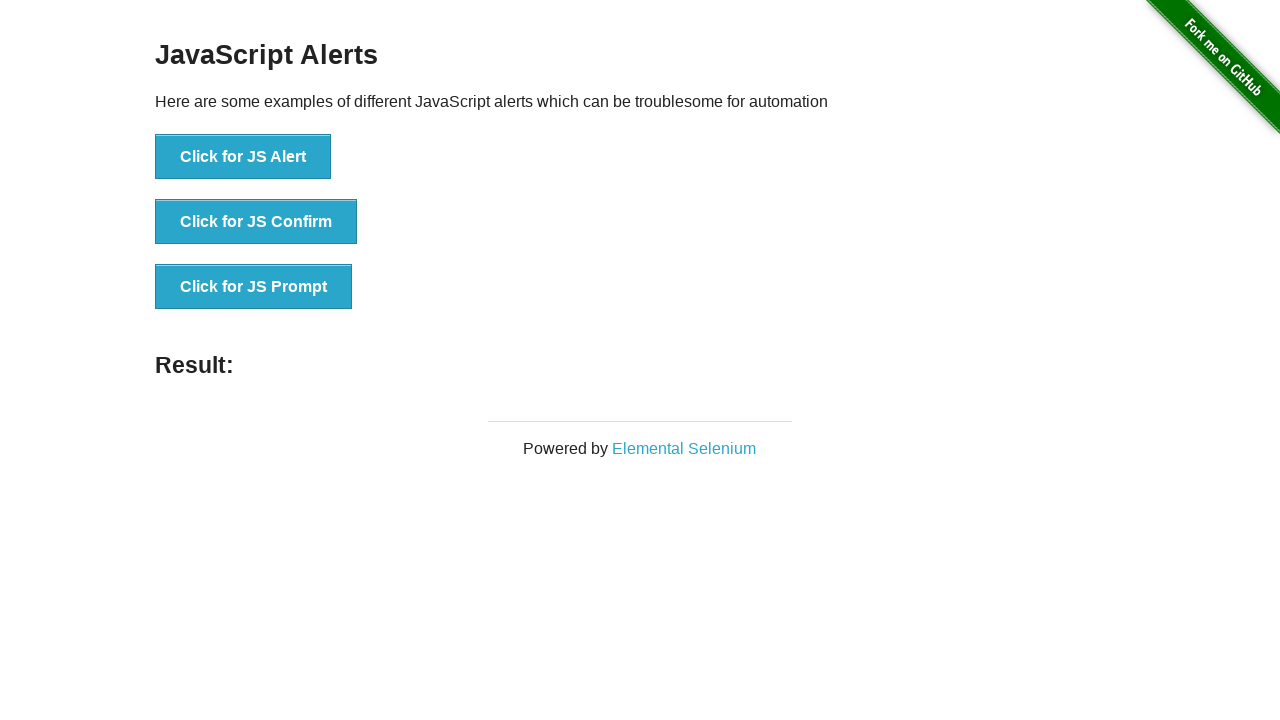

Clicked the JS Confirm button at (256, 222) on button[onclick='jsConfirm()']
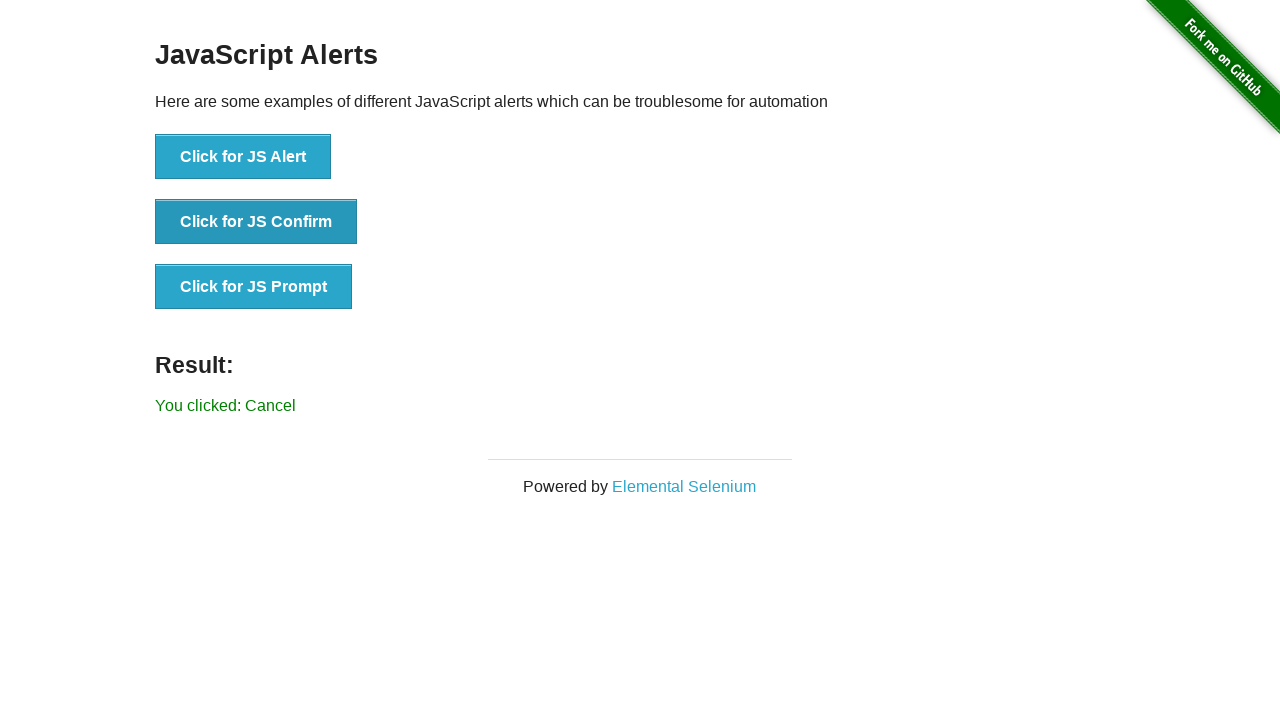

Result message element loaded after dismissing confirm dialog
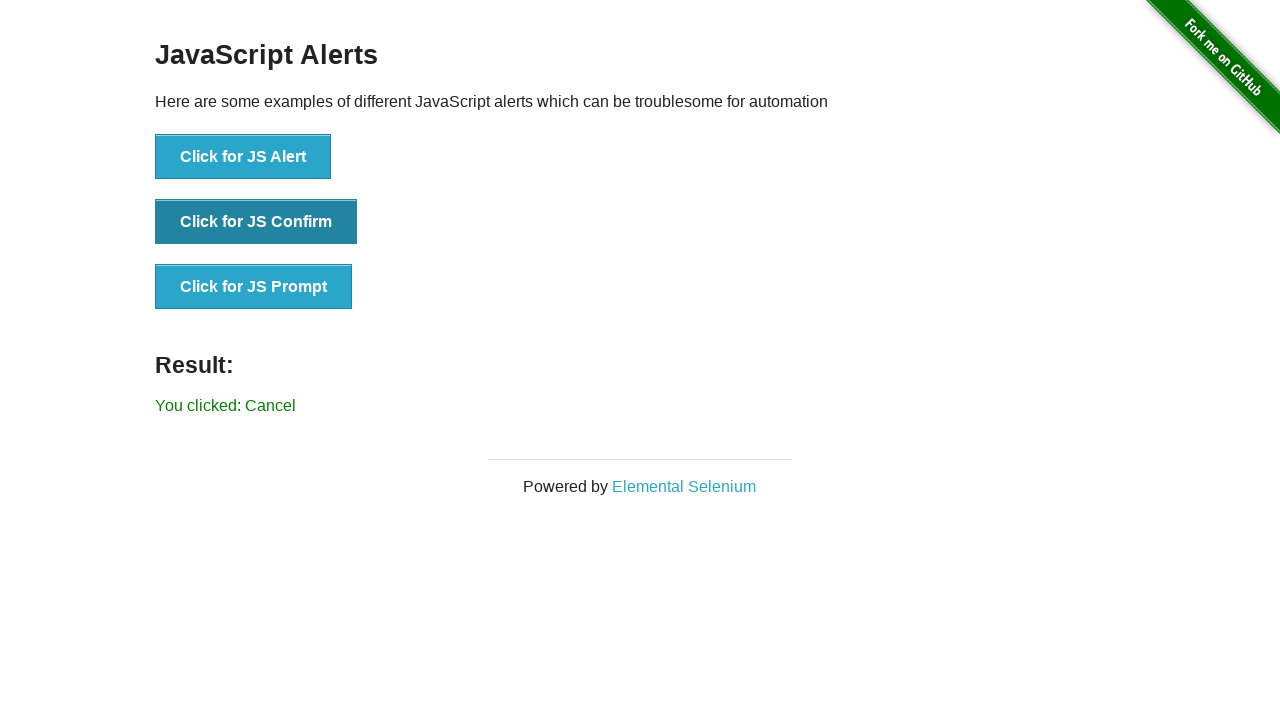

Retrieved result text from page
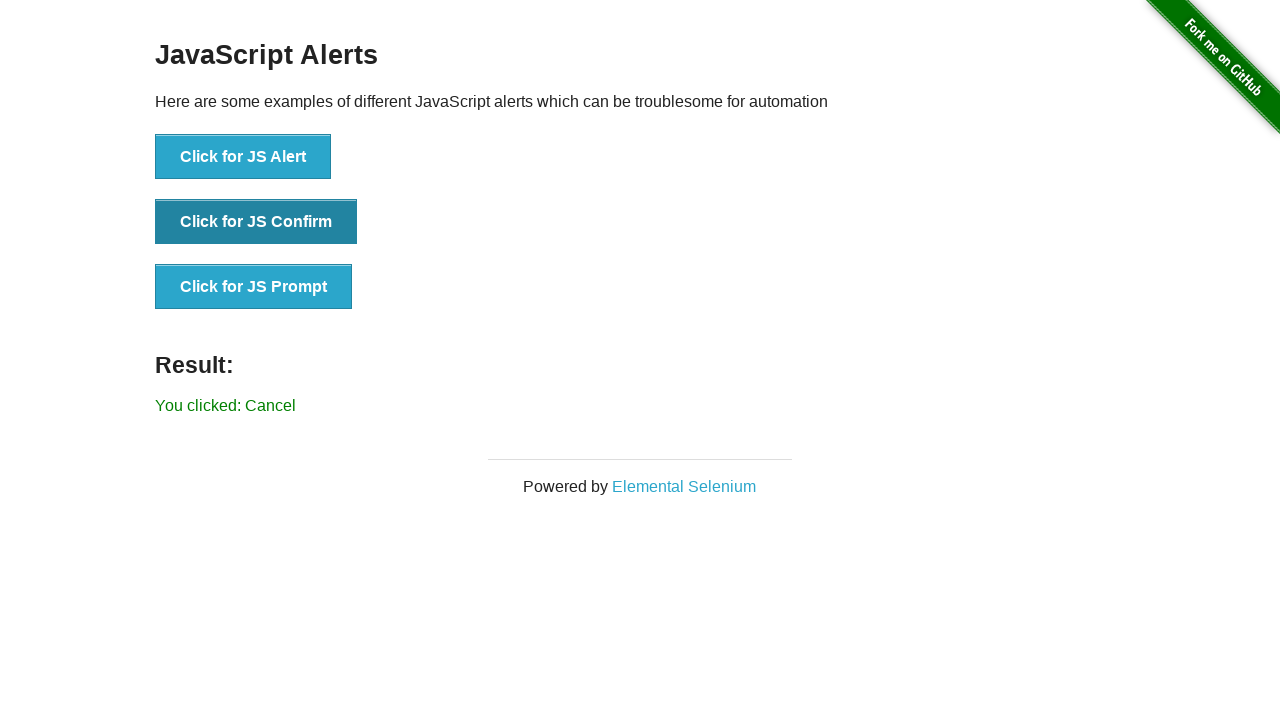

Verified that result text contains 'You clicked: Cancel'
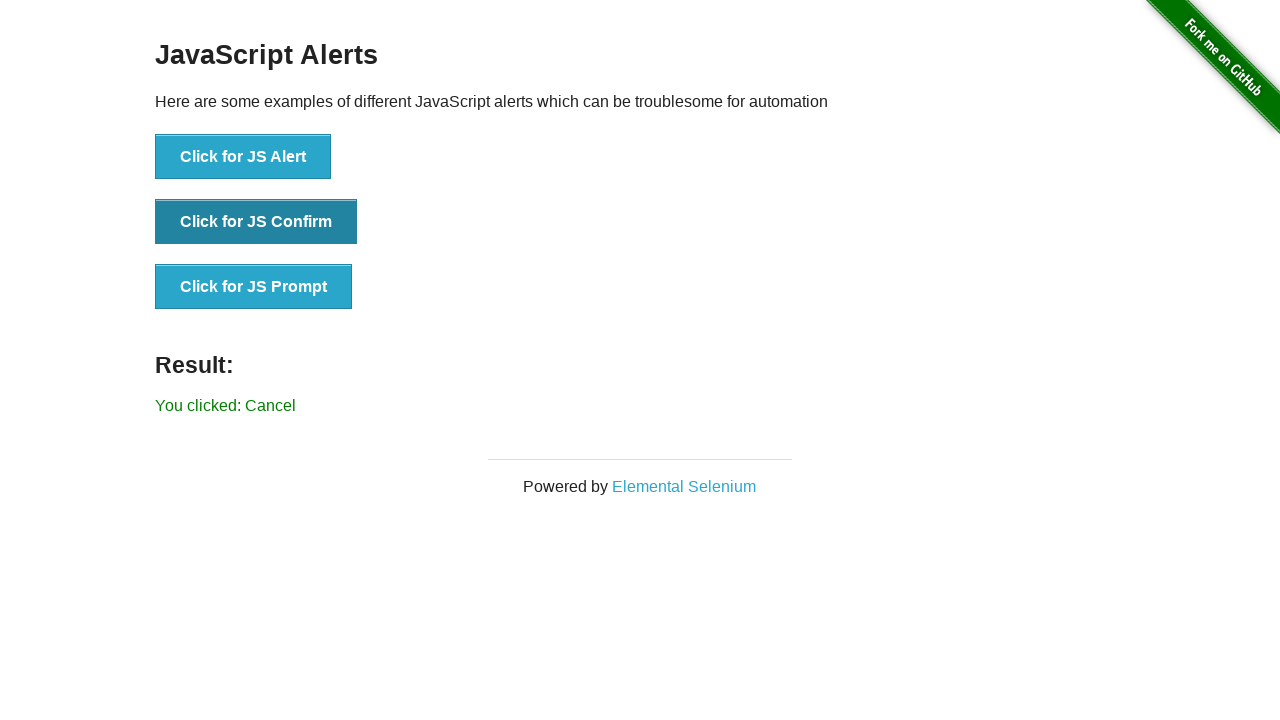

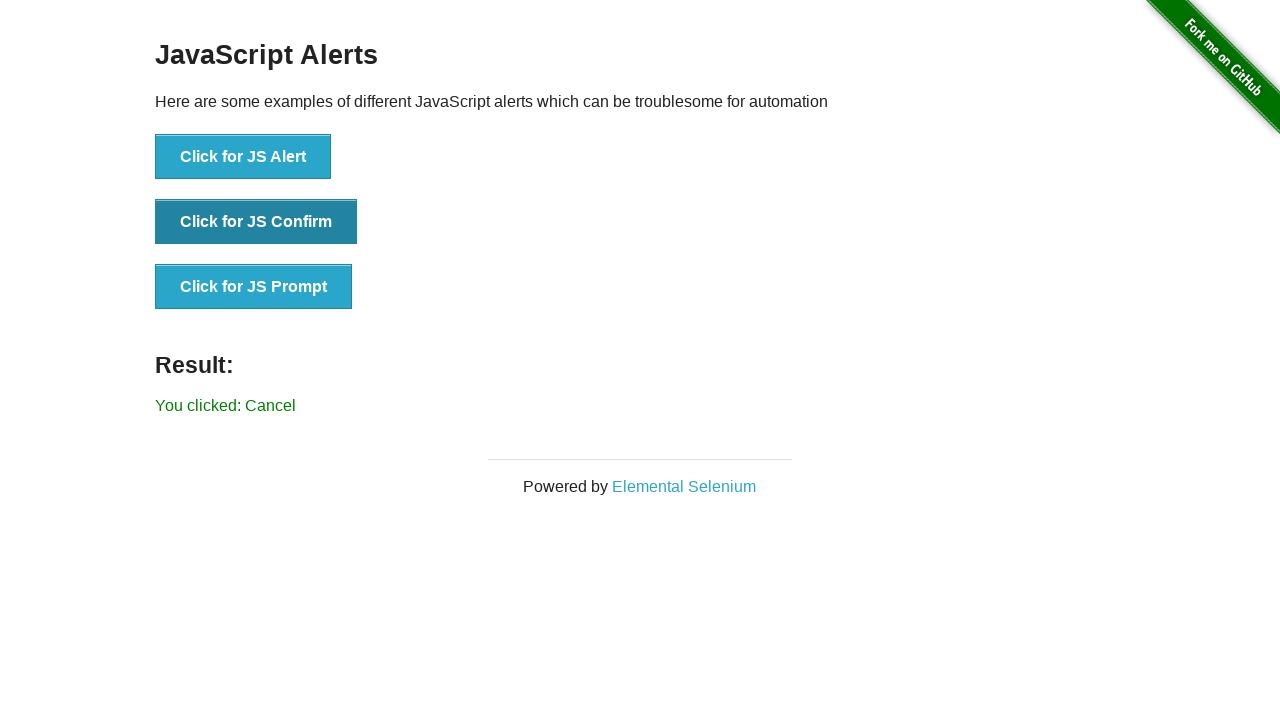